Tests web form functionality by filling a text input field with "Selenium" and verifying the element is enabled. Note: The original script had 8 identical test methods (signUp1-signUp8) all performing the same action.

Starting URL: https://www.selenium.dev/selenium/web/web-form.html

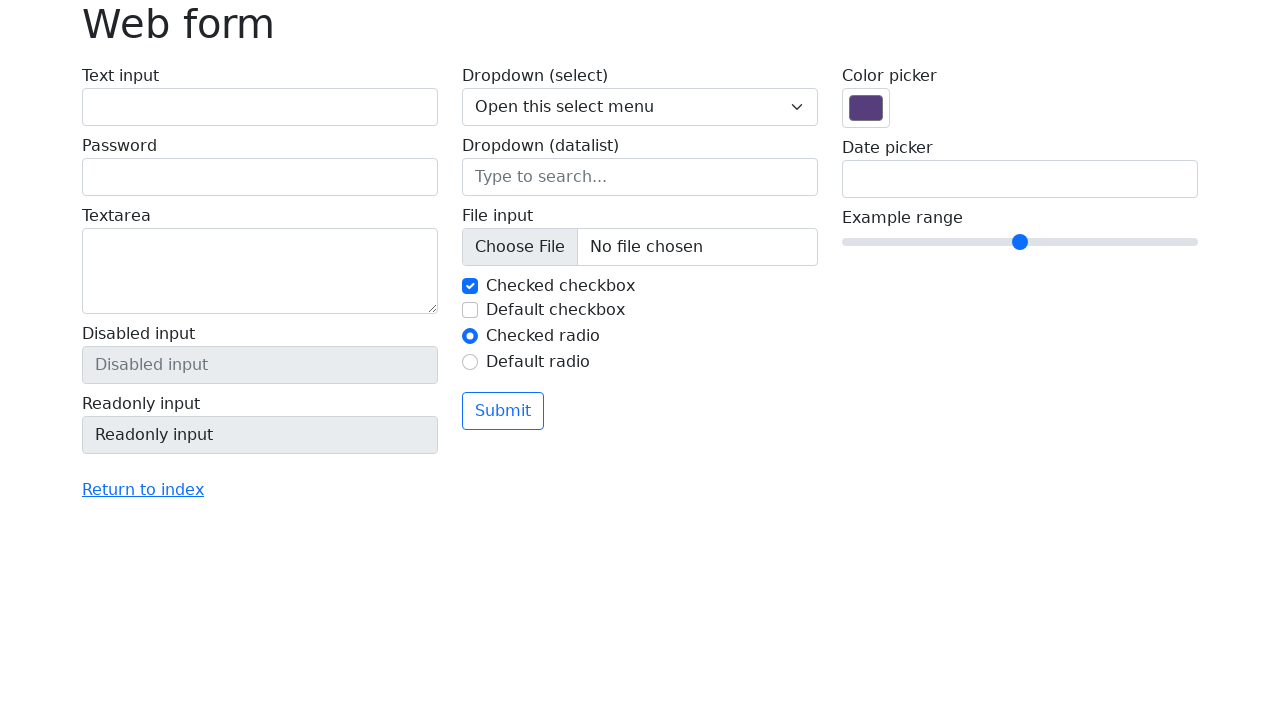

Filled text input field with 'Selenium' on input[name='my-text']
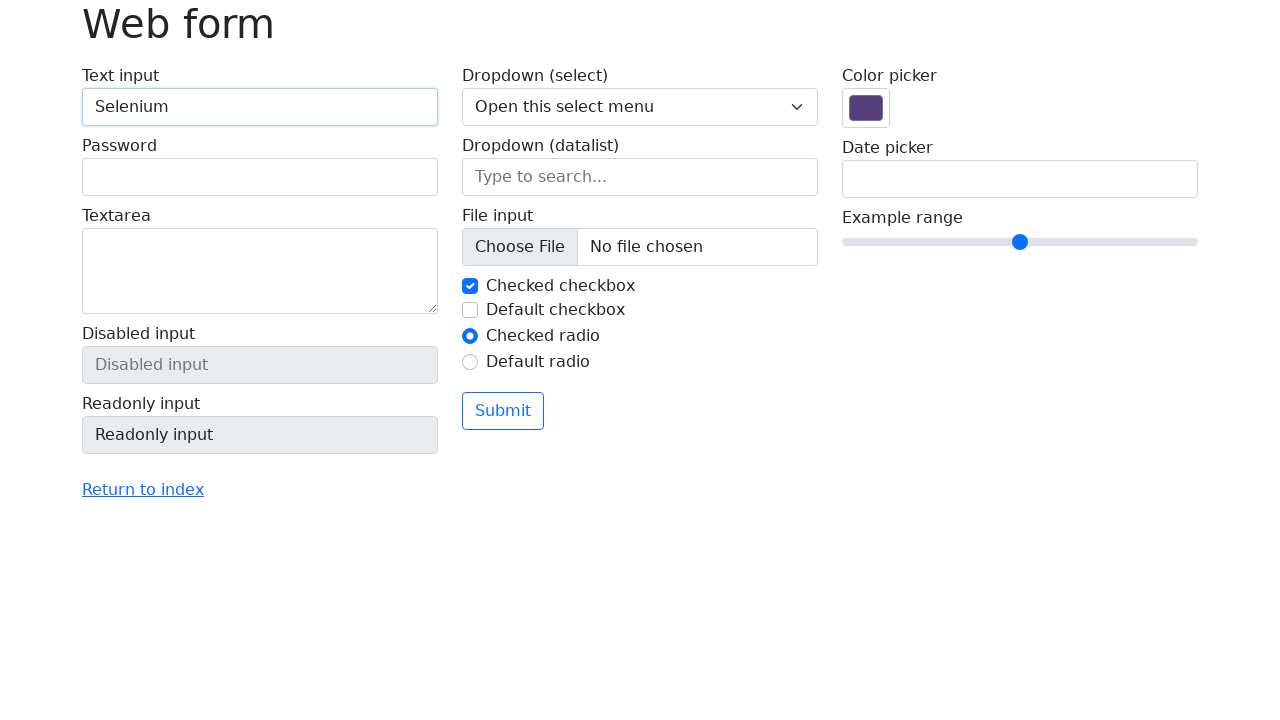

Located text input field by name 'my-text'
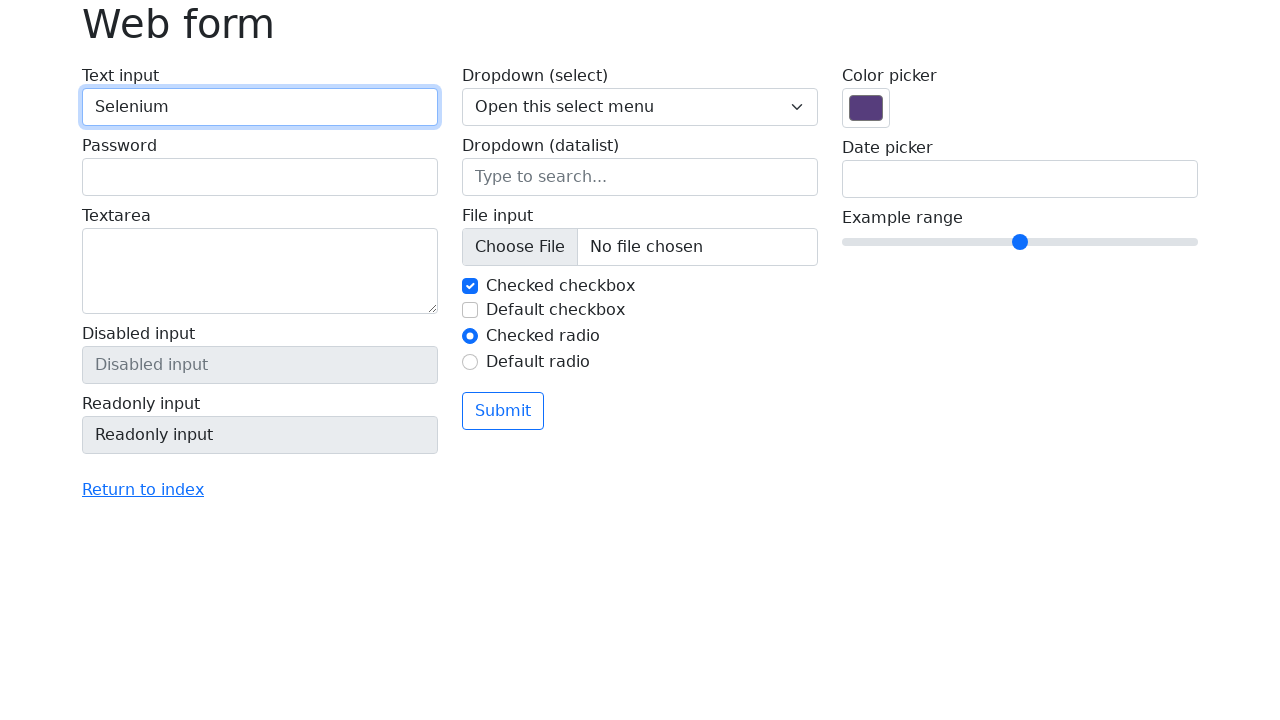

Verified text input field is enabled
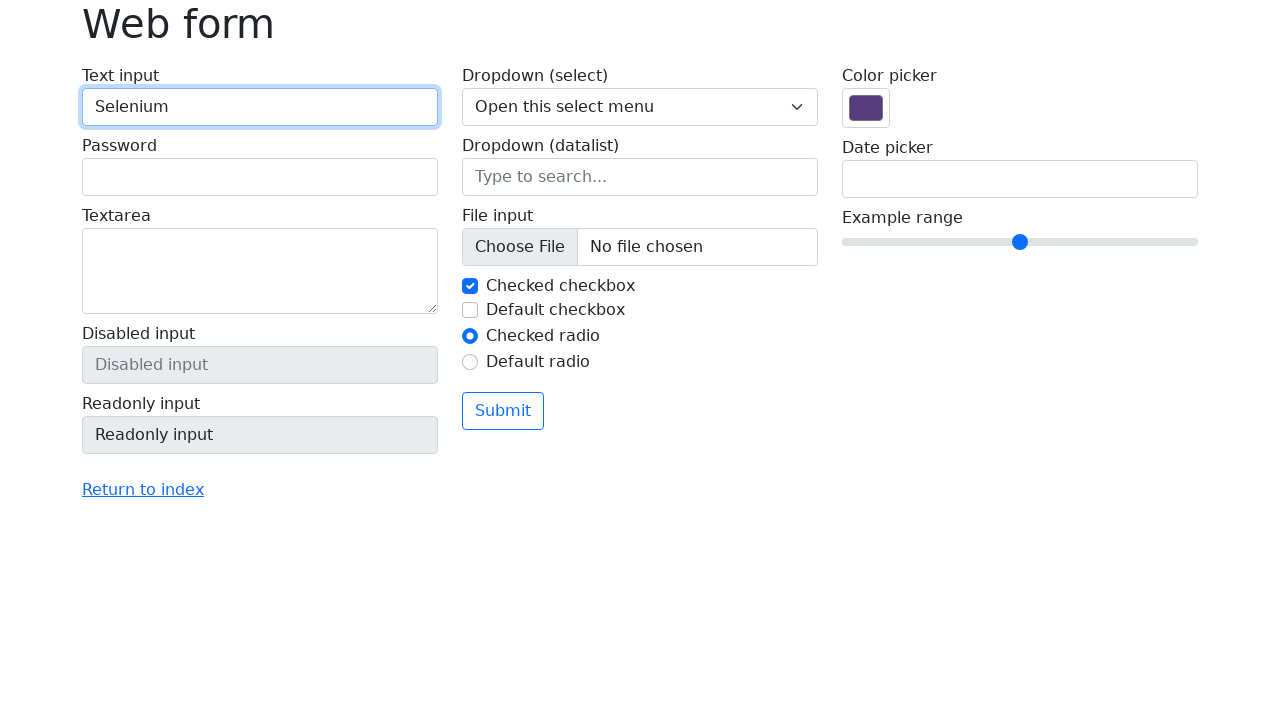

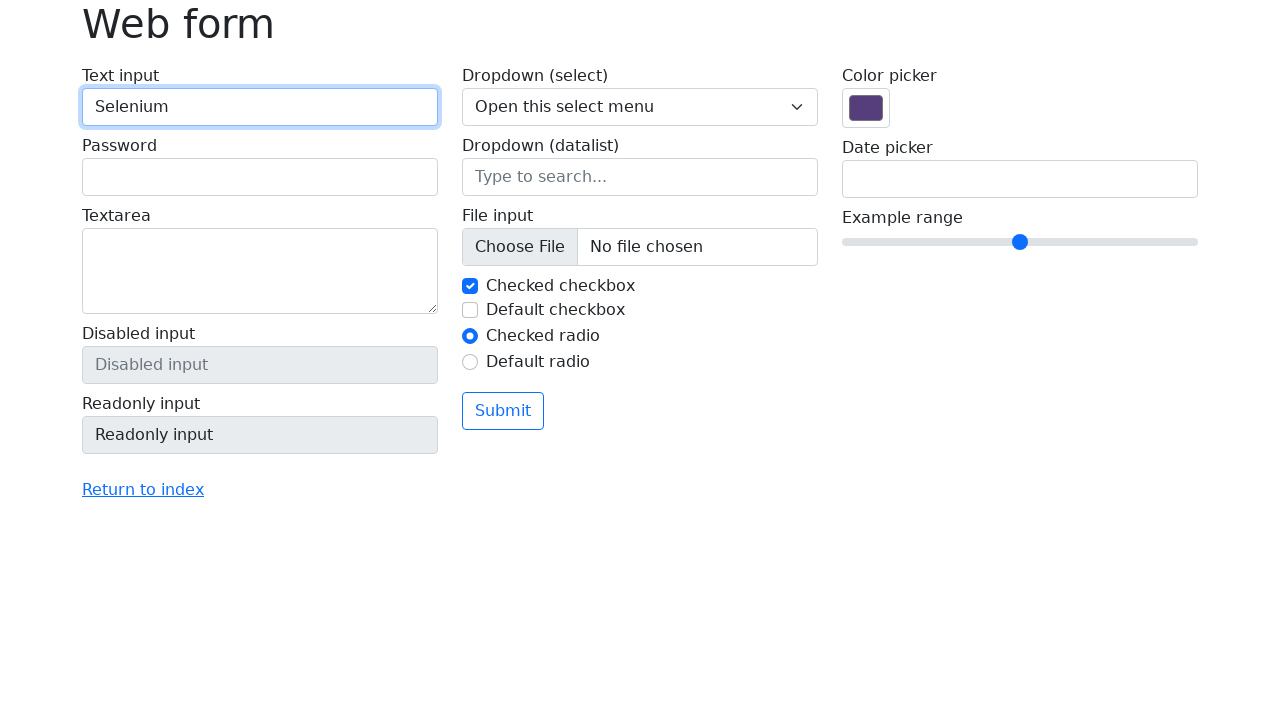